Tests dynamic click functionality by clicking a button and verifying the resulting message

Starting URL: https://demoqa.com/buttons

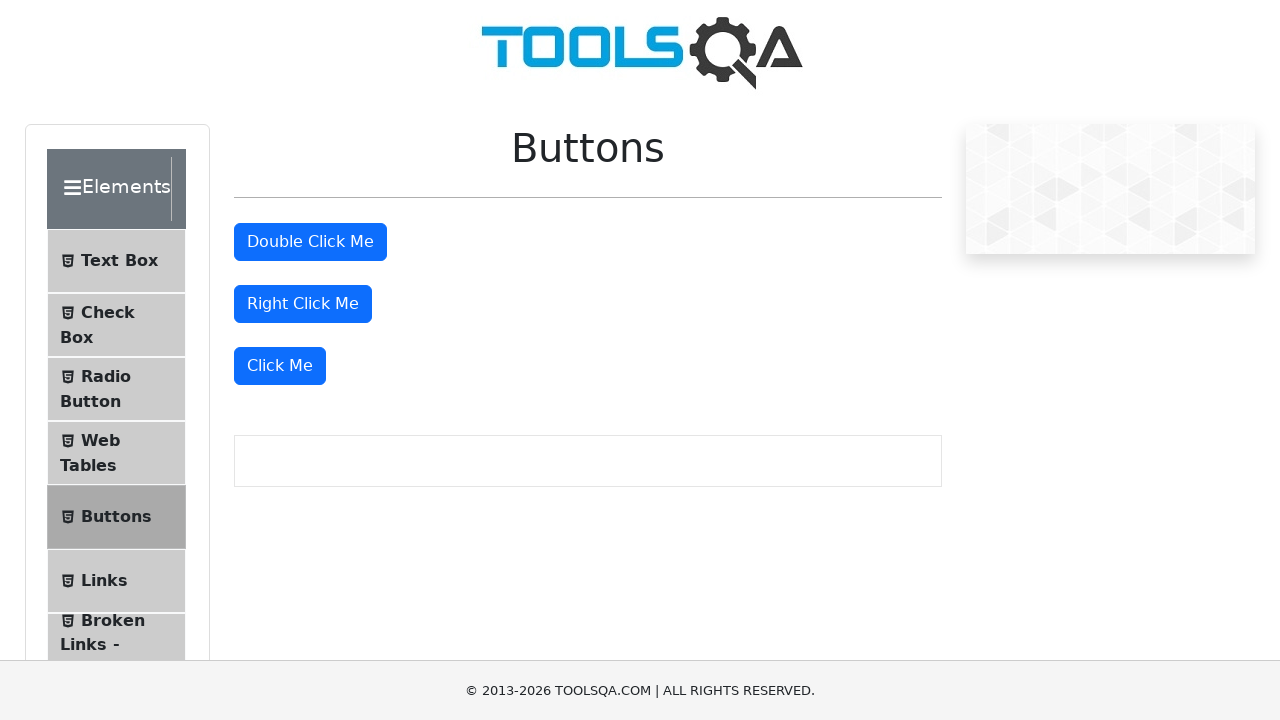

Clicked the 'Click Me' button to test dynamic click functionality at (280, 366) on xpath=//button[.='Click Me']
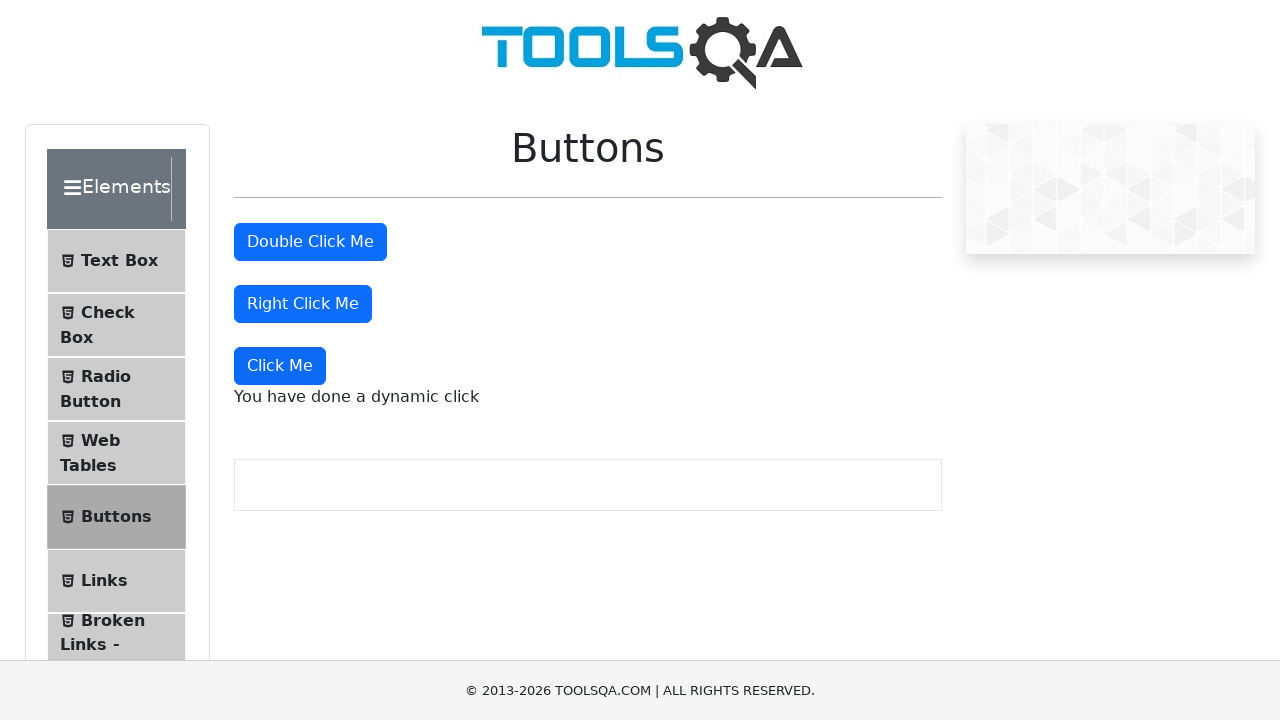

Waited for dynamic click message to appear
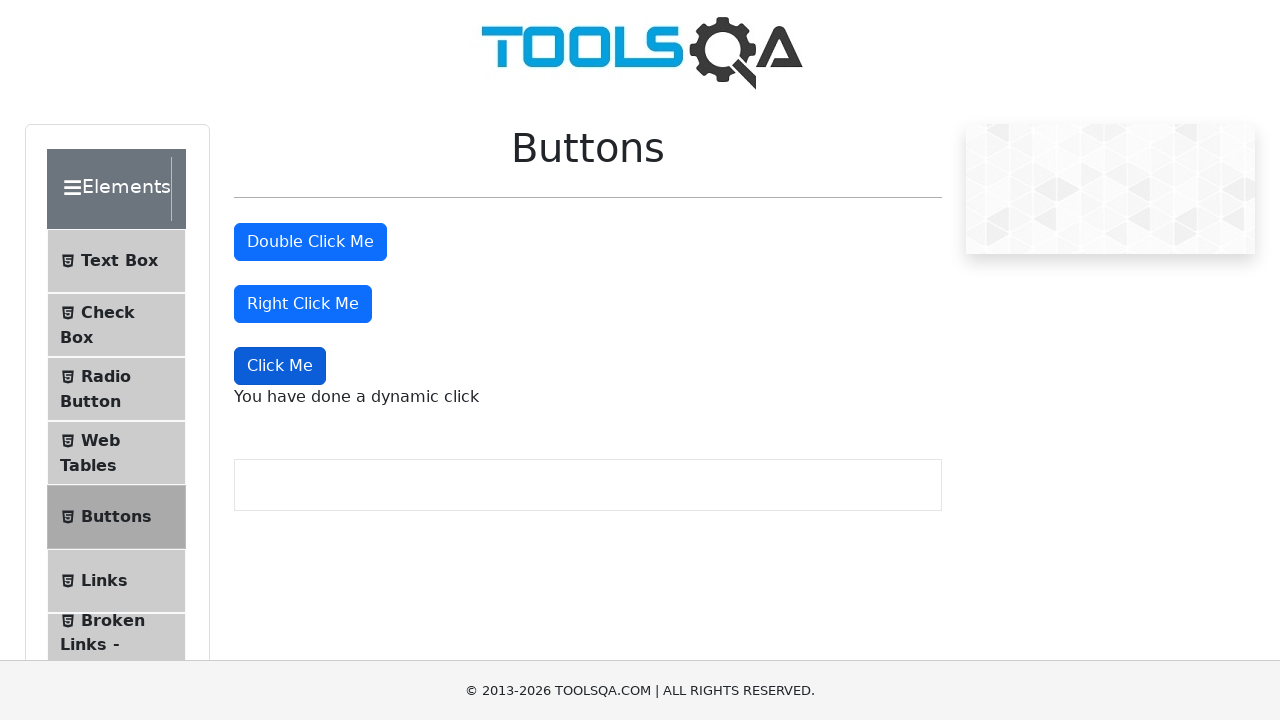

Verified dynamic click message displays correct text: 'You have done a dynamic click'
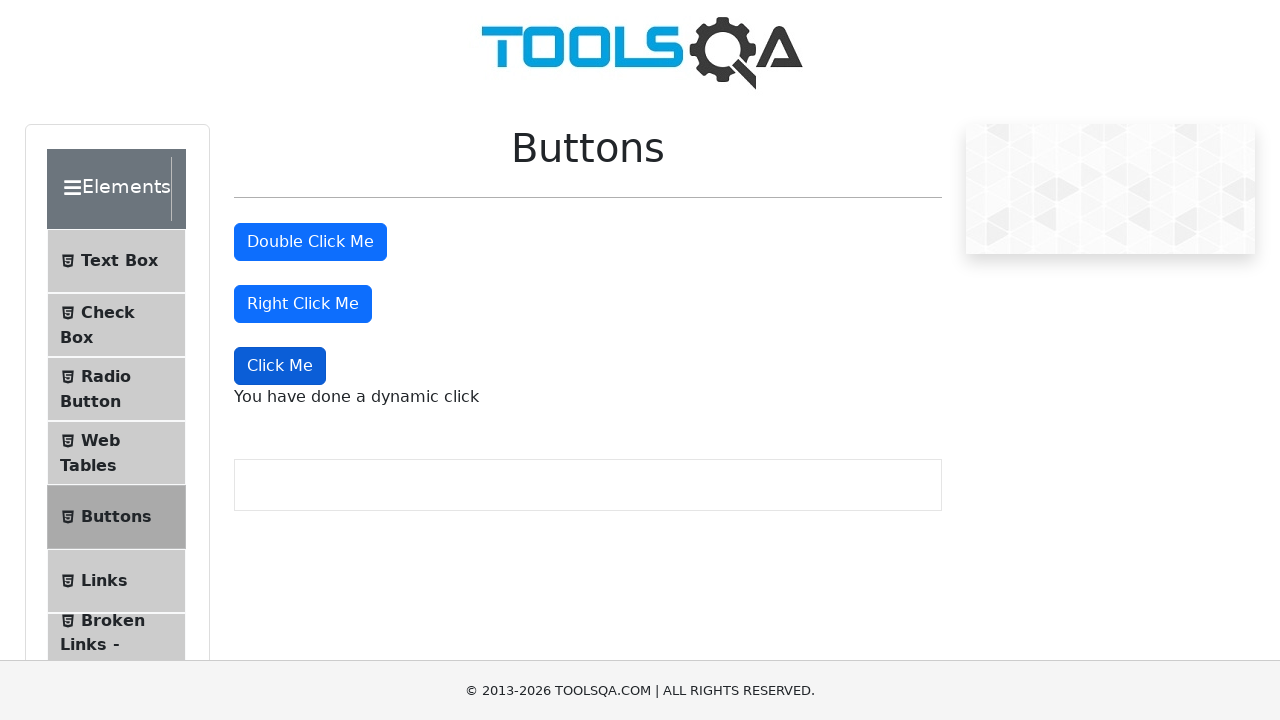

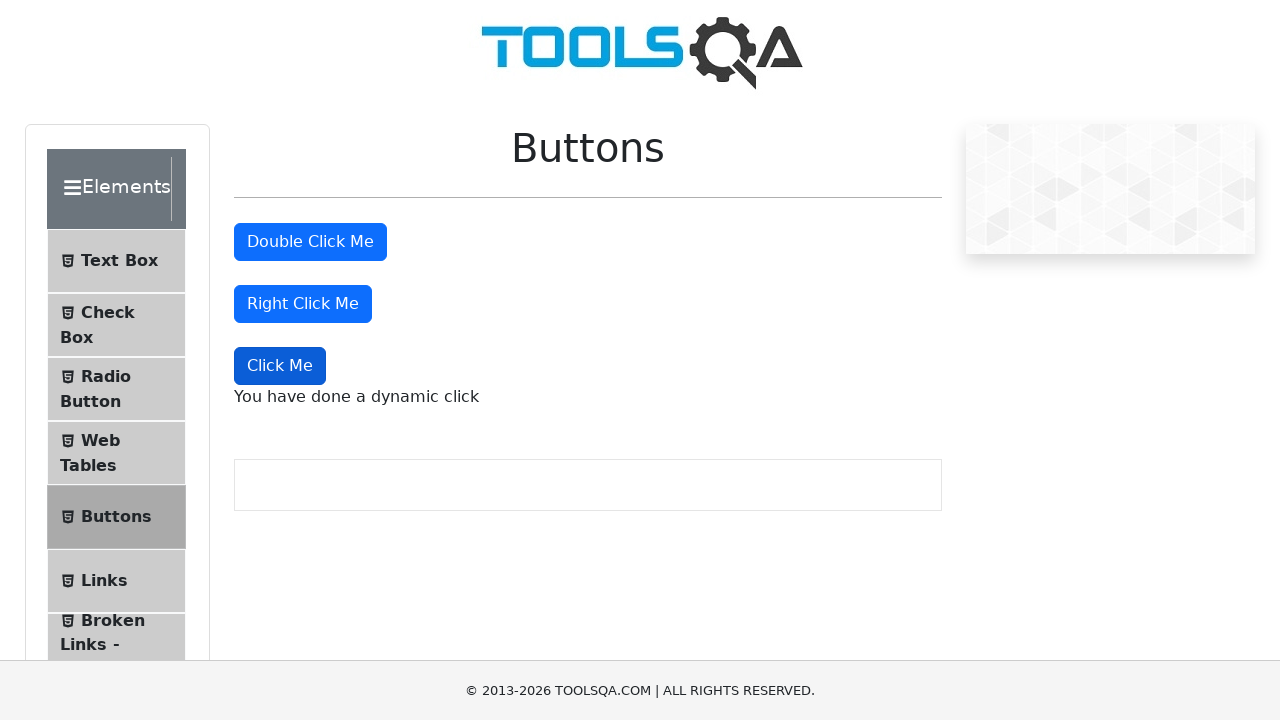